Tests pagination functionality on the Quotes to Scrape website by navigating through 5 pages using the "Next" button to verify multi-page navigation works correctly.

Starting URL: http://quotes.toscrape.com/

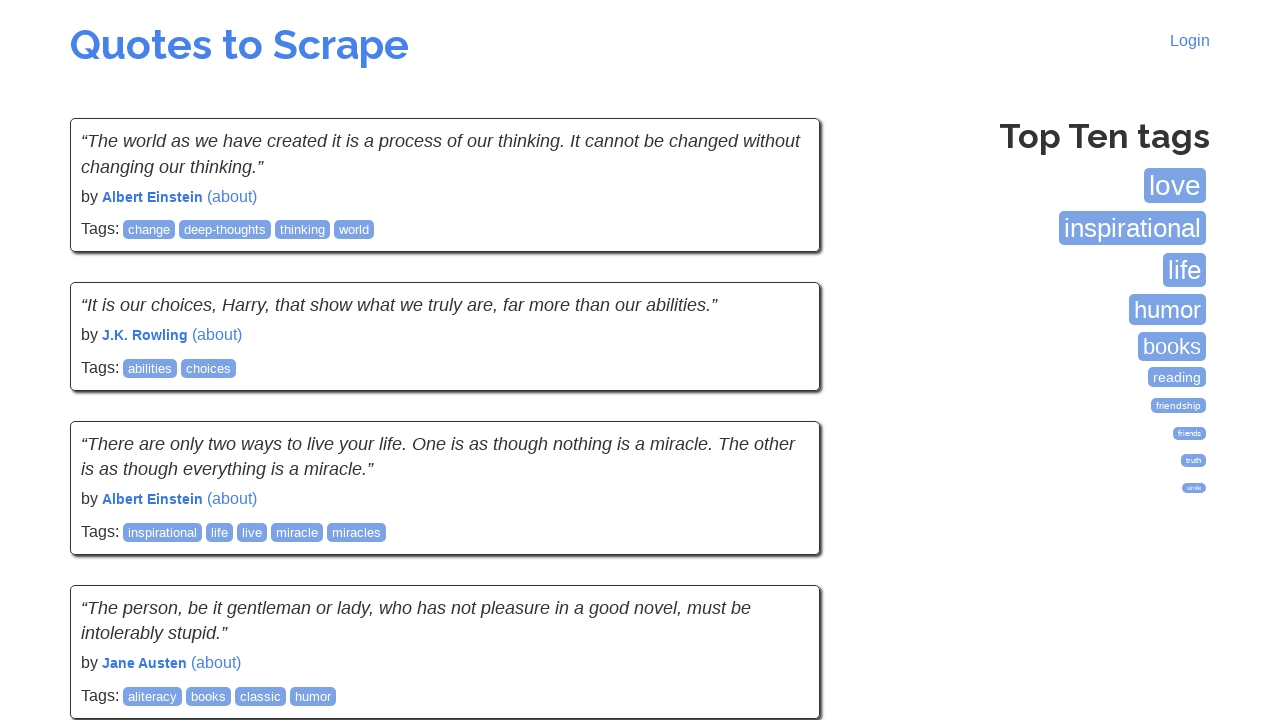

Waited for quotes to load on initial page
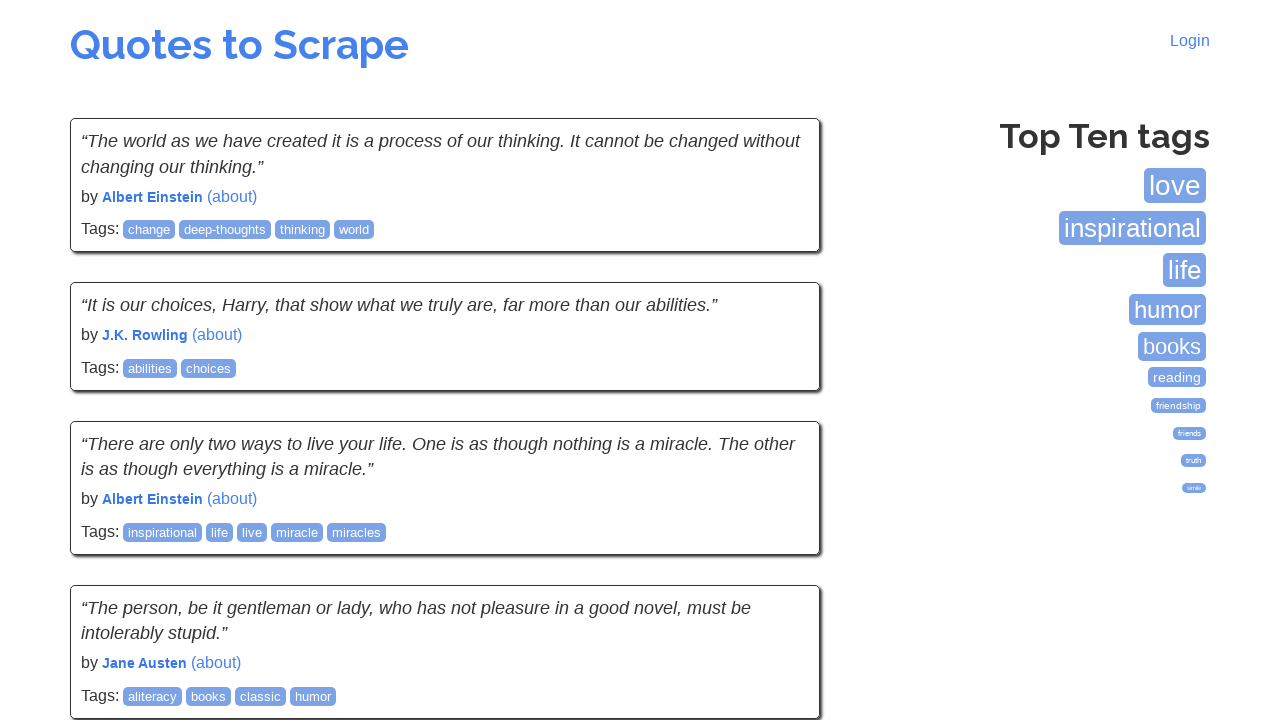

Waited for tags box to become visible
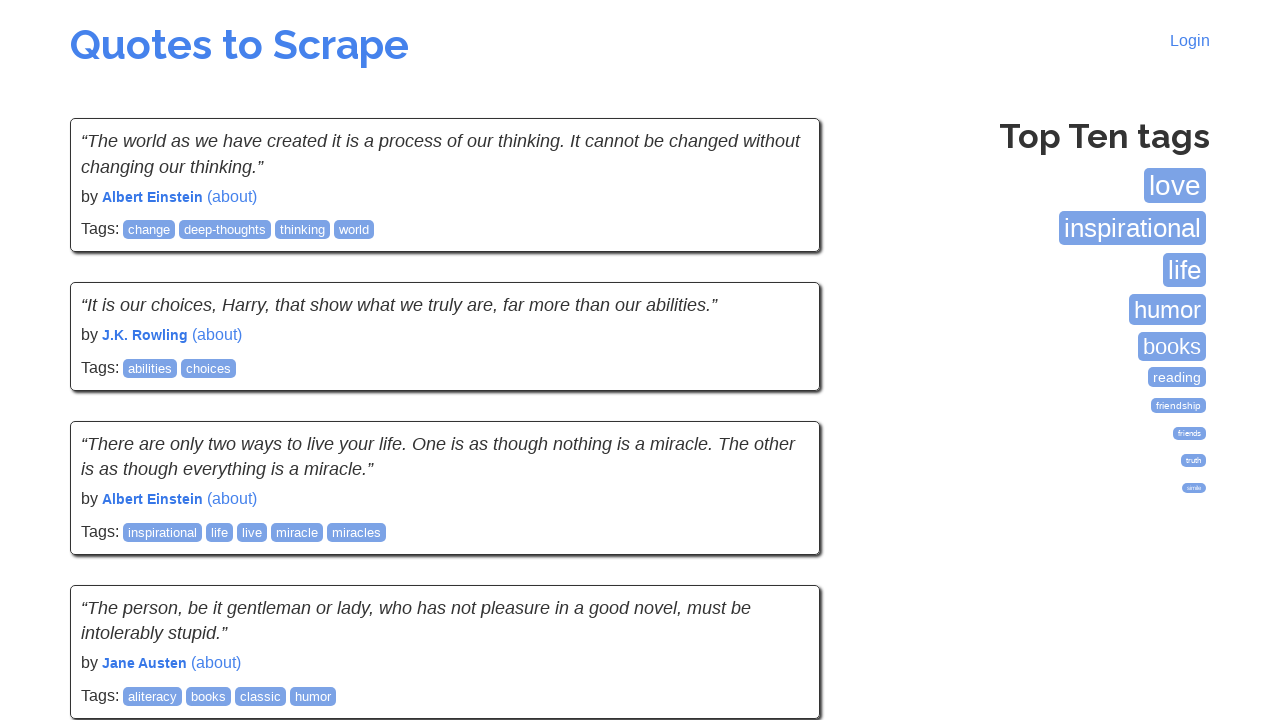

Clicked Next button to navigate to page 2 at (778, 542) on a:has-text('Next')
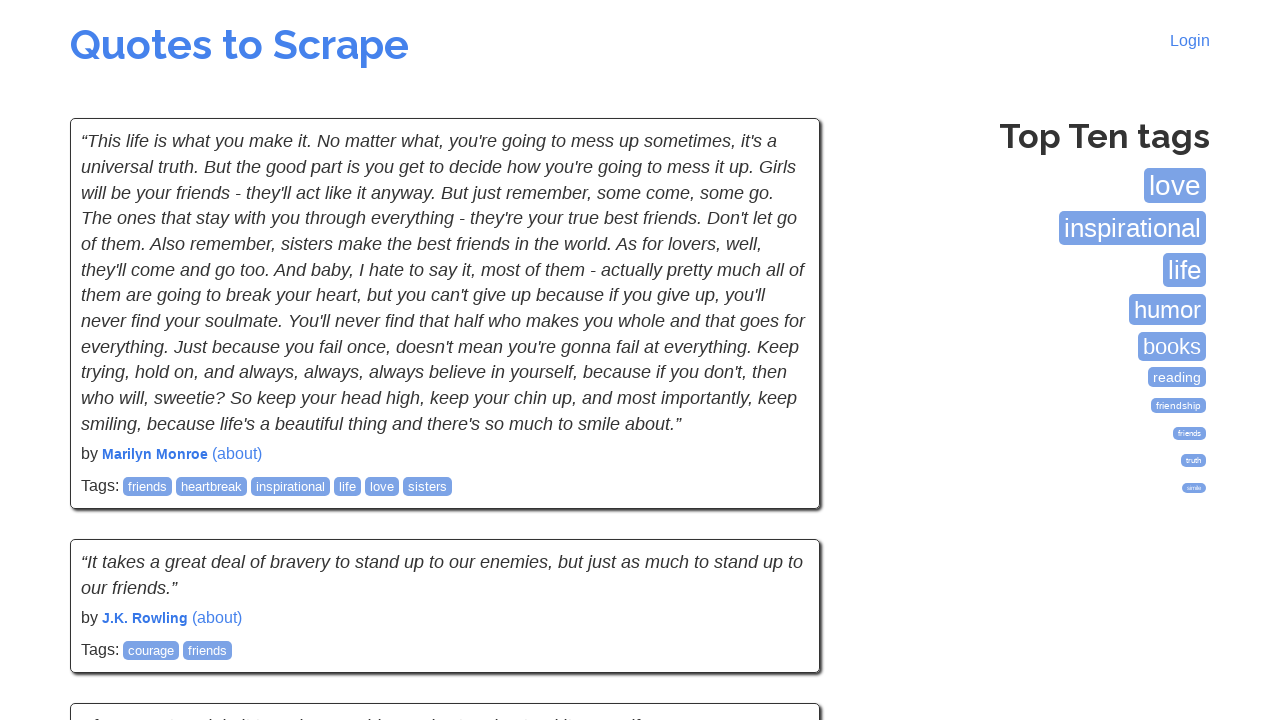

Waited for quotes to load on page 2
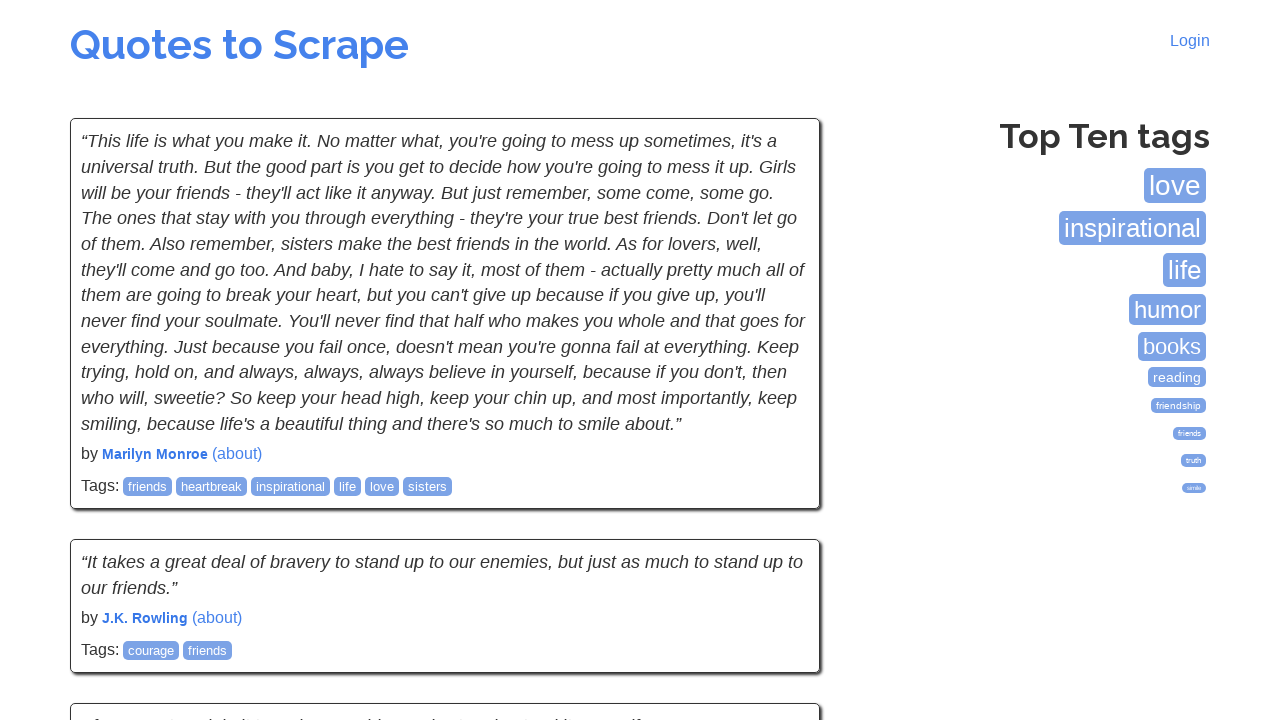

Clicked Next button to navigate to page 3 at (778, 542) on a:has-text('Next')
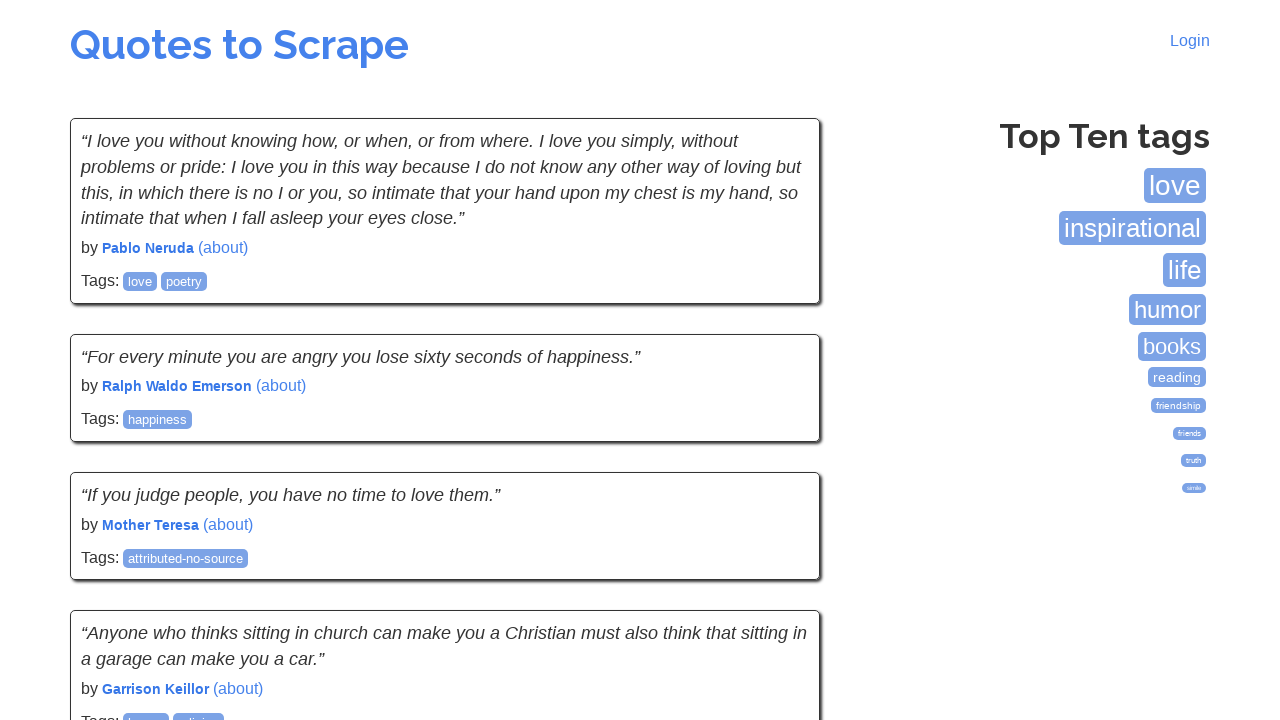

Waited for quotes to load on page 3
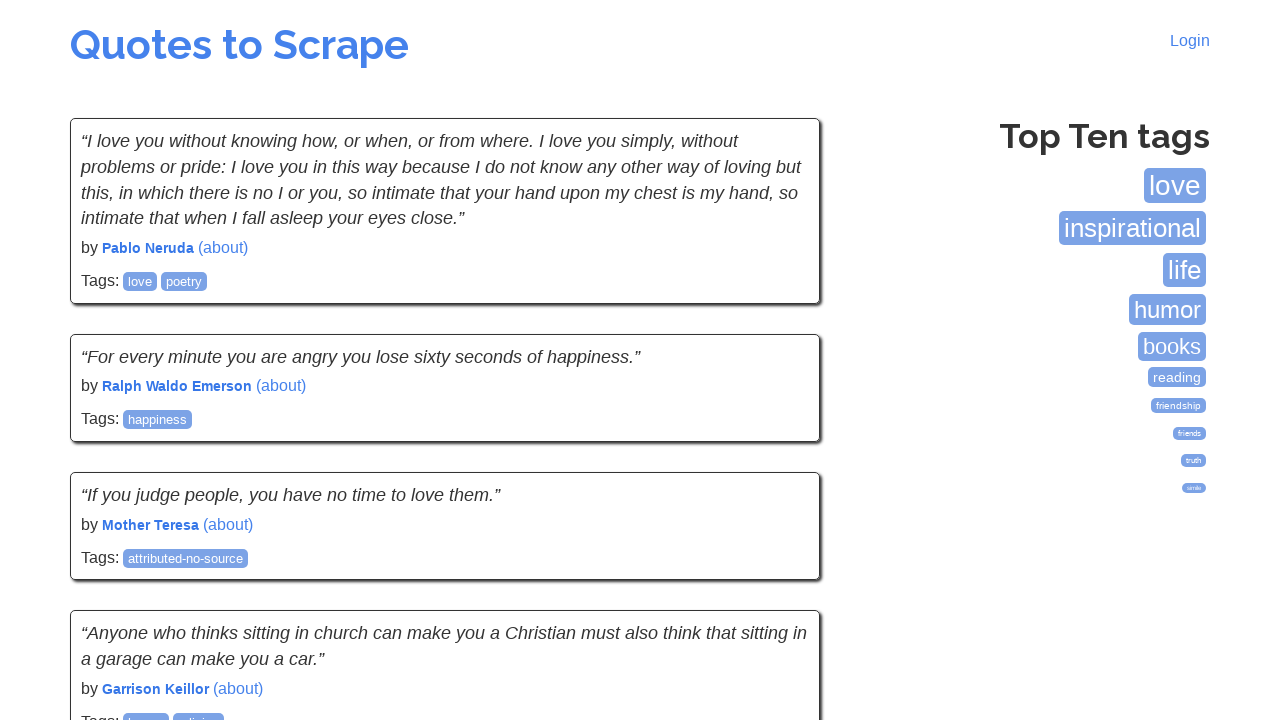

Clicked Next button to navigate to page 4 at (778, 542) on a:has-text('Next')
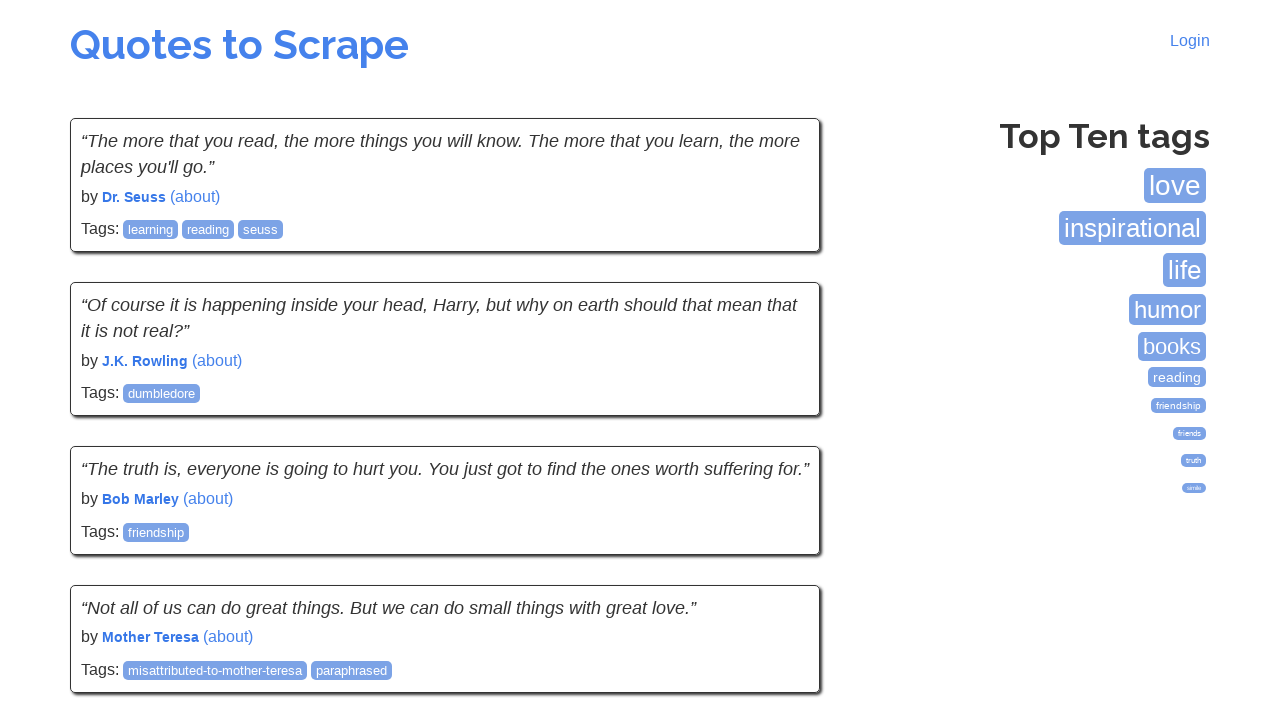

Waited for quotes to load on page 4
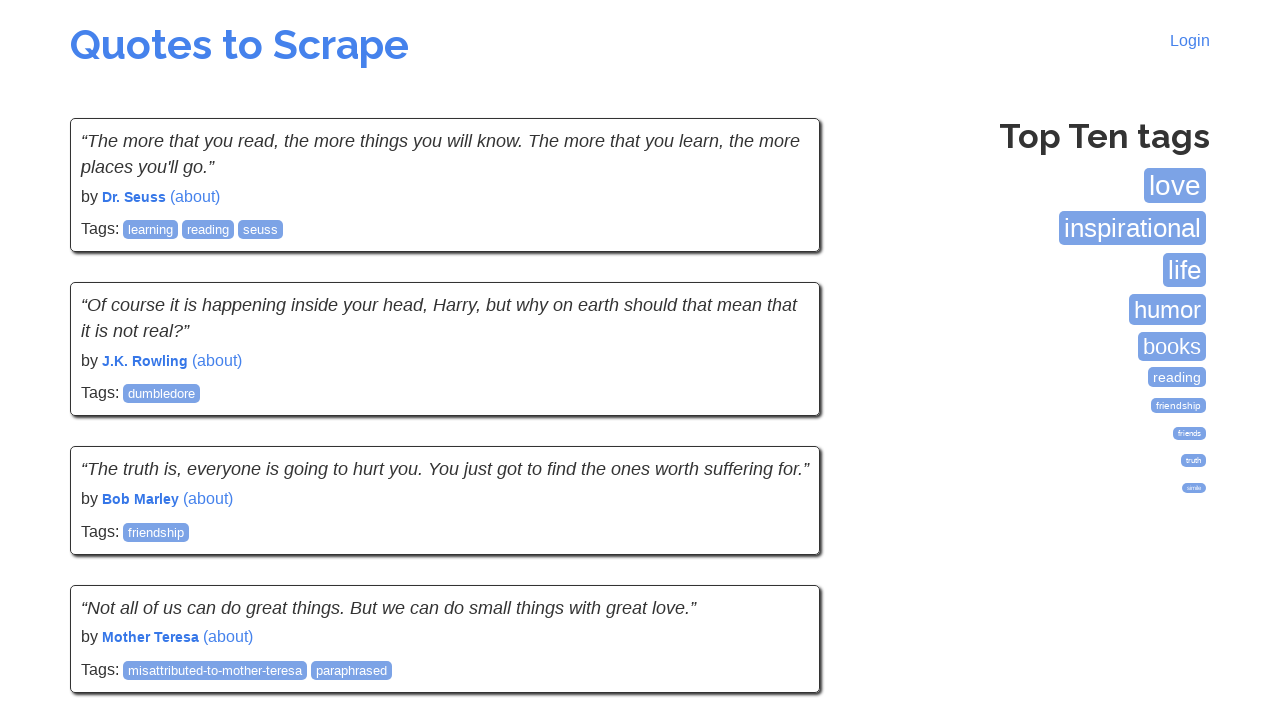

Clicked Next button to navigate to page 5 at (778, 542) on a:has-text('Next')
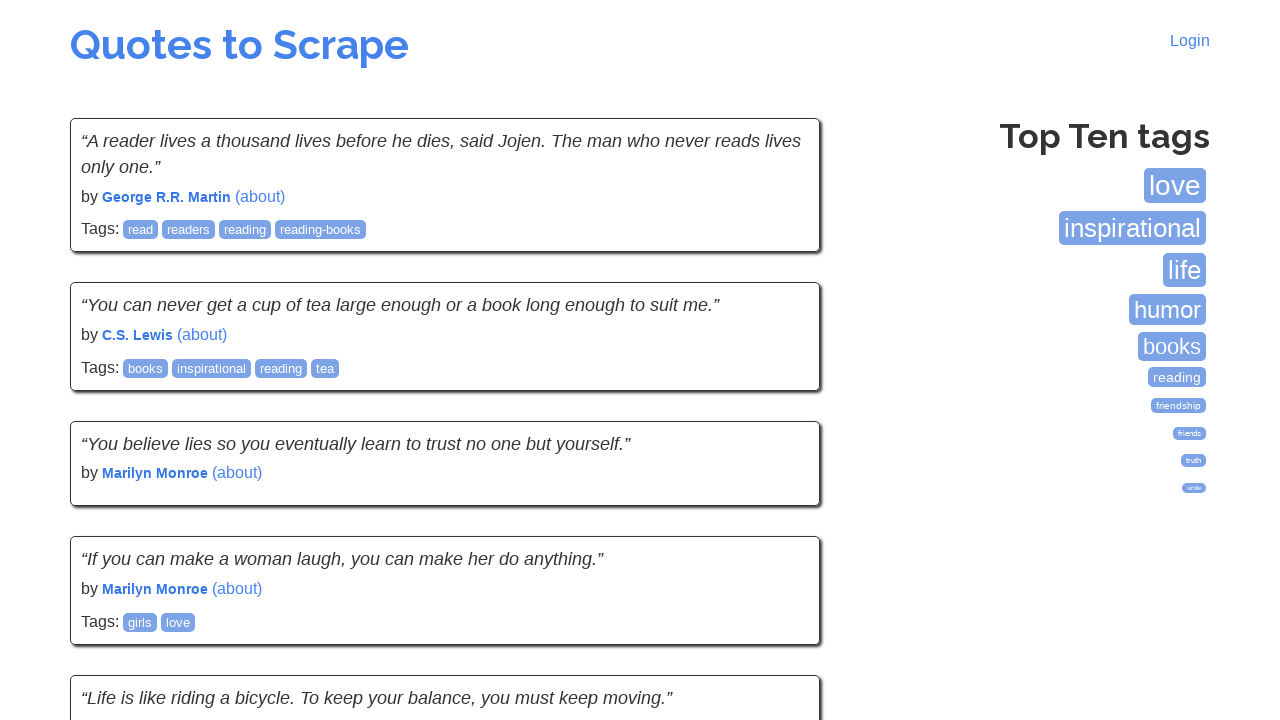

Waited for quotes to load on page 5
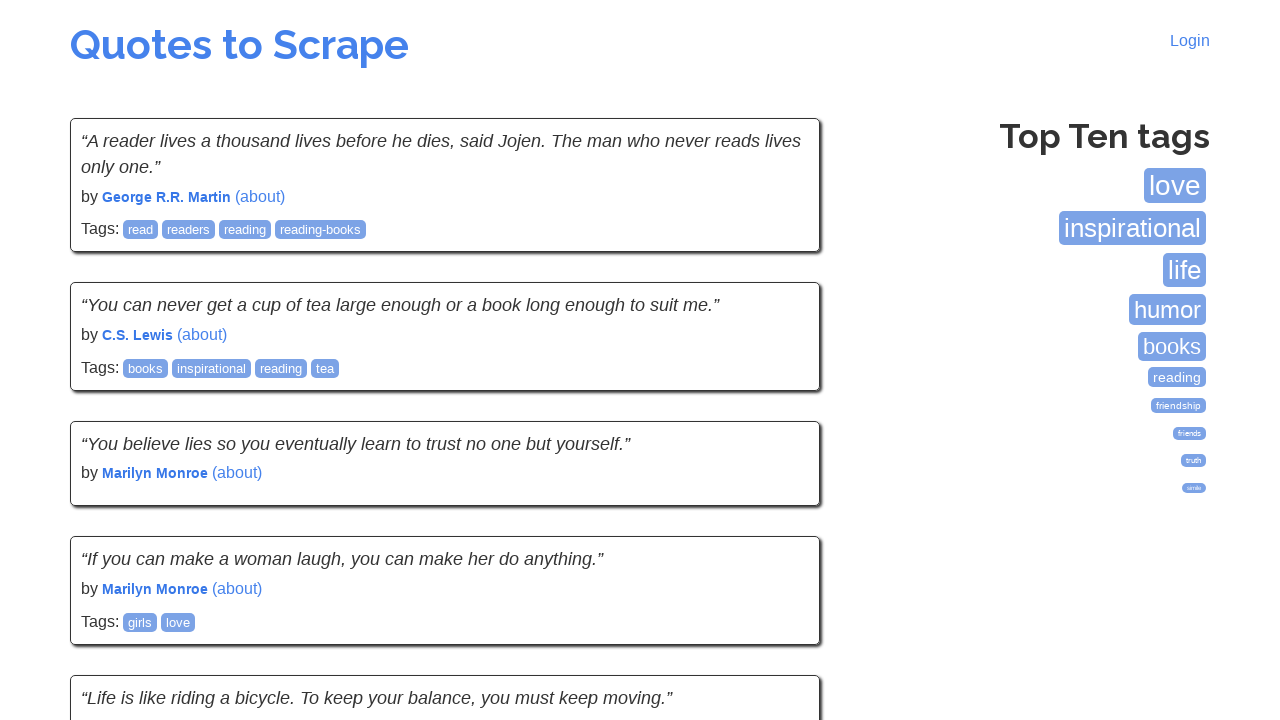

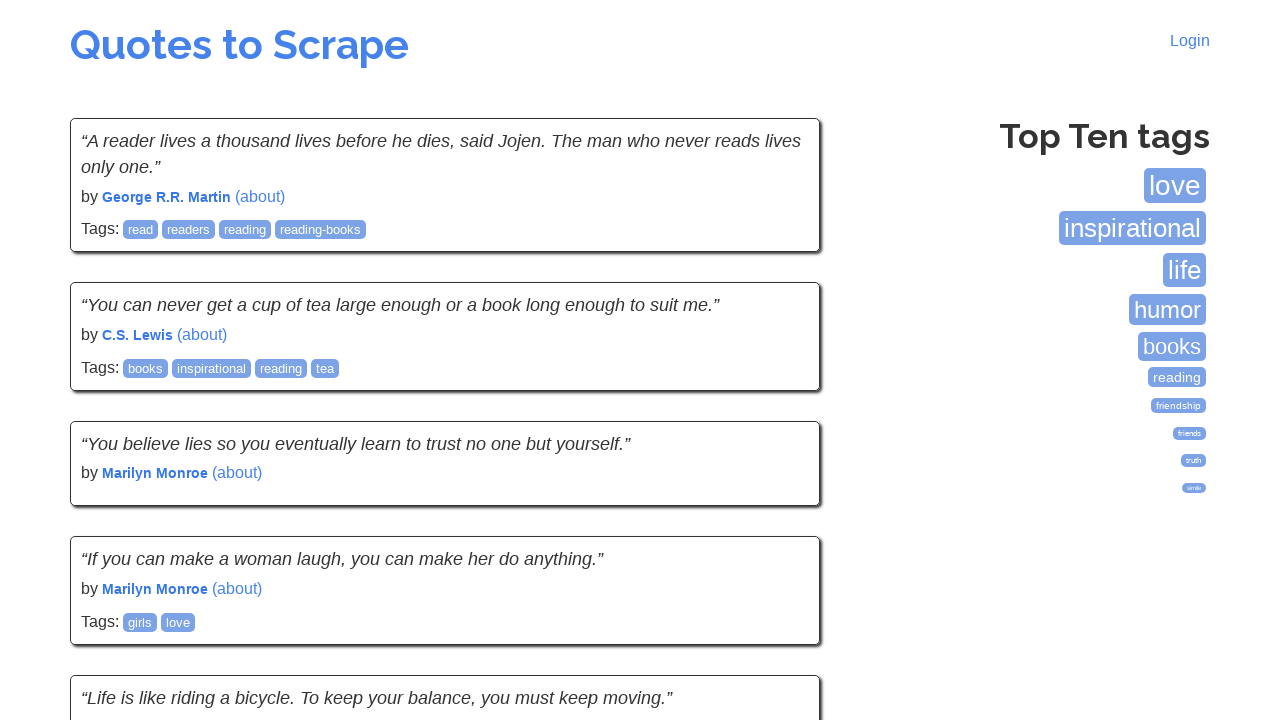